Navigates to the DemoQA homepage and verifies that the header logo image element is present on the page.

Starting URL: http://demoqa.com/

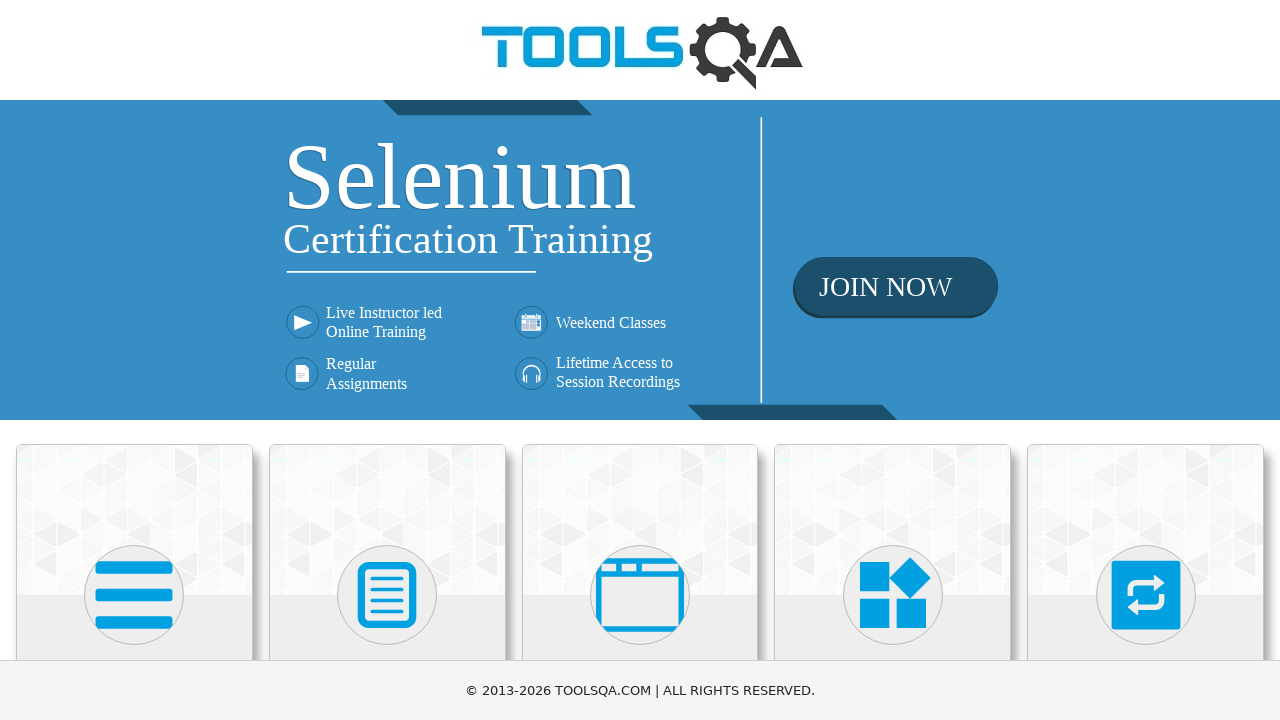

Navigated to DemoQA homepage
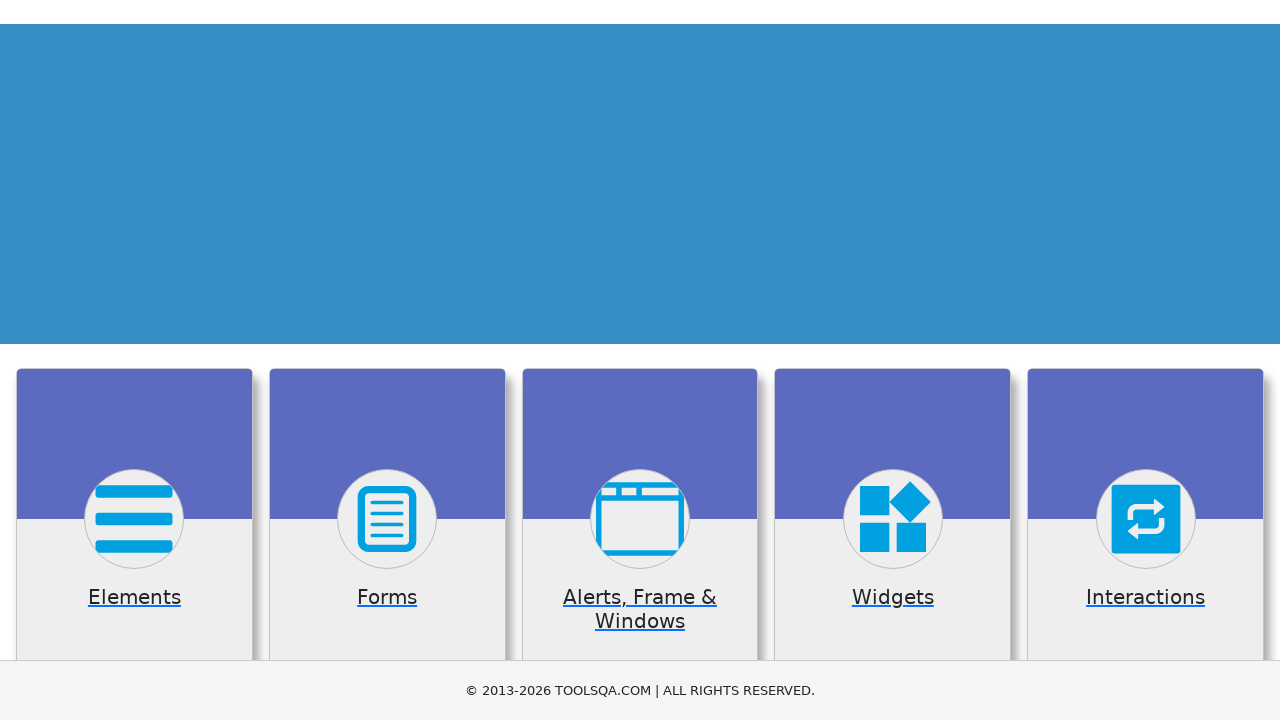

Header logo image element appeared
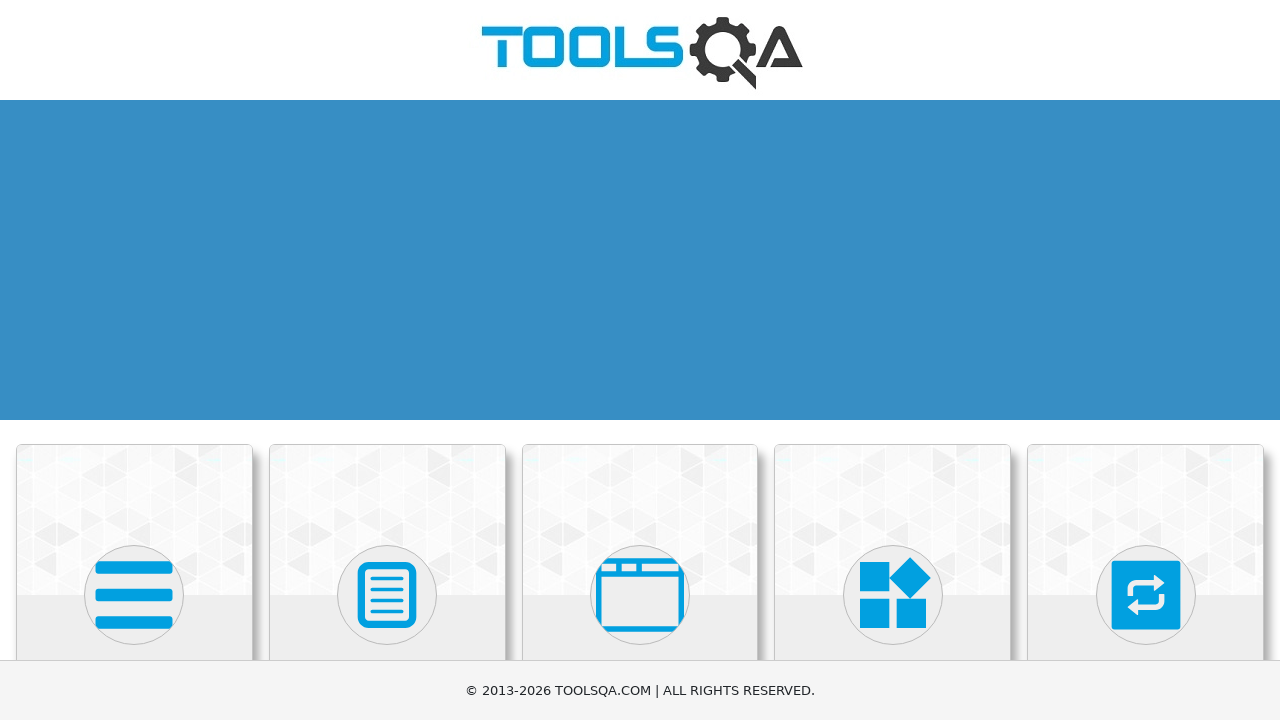

Located header logo element
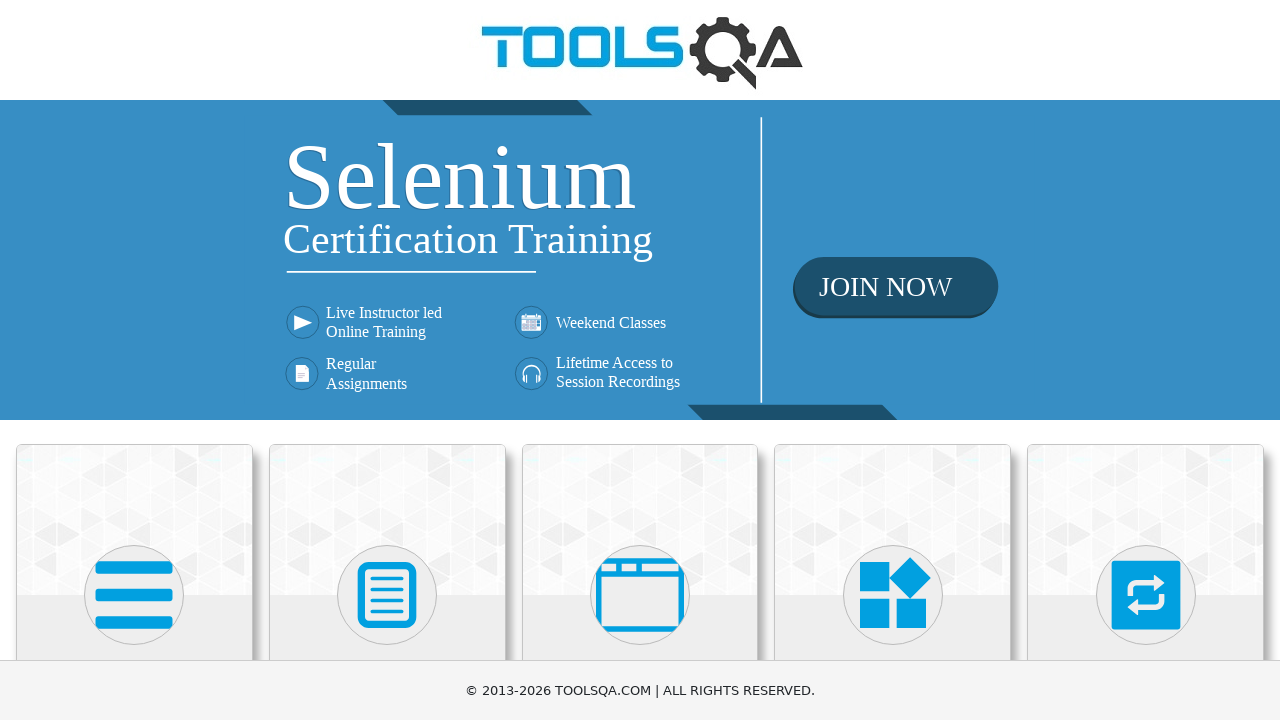

Verified header logo is visible
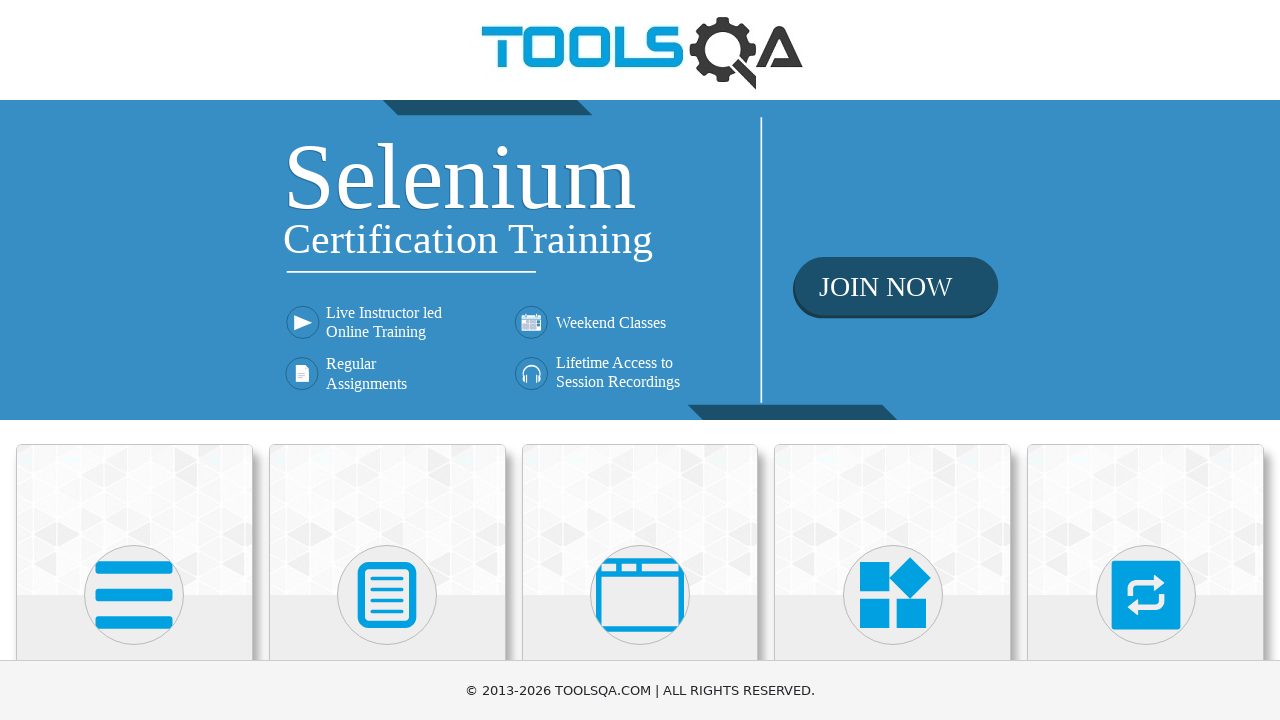

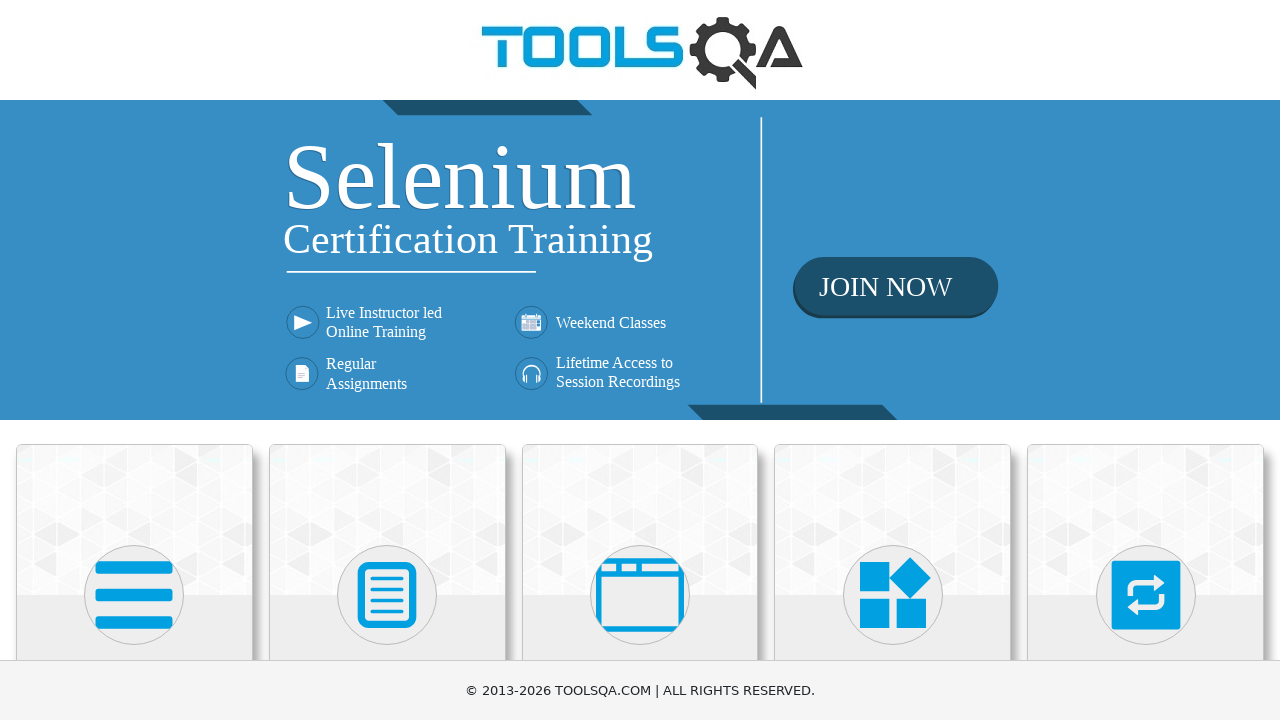